Tests the date picker functionality by entering a date value and pressing Enter to confirm the selection

Starting URL: https://formy-project.herokuapp.com/datepicker

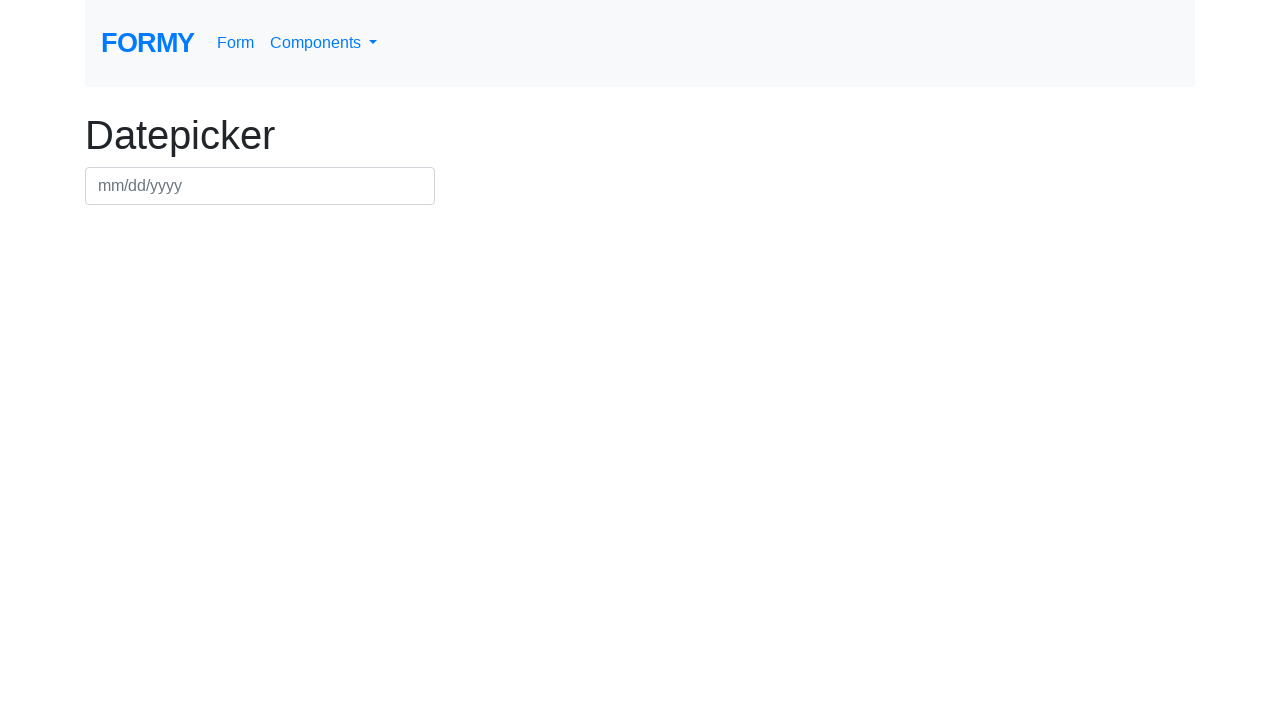

Filled date picker with '07/15/2024' on #datepicker
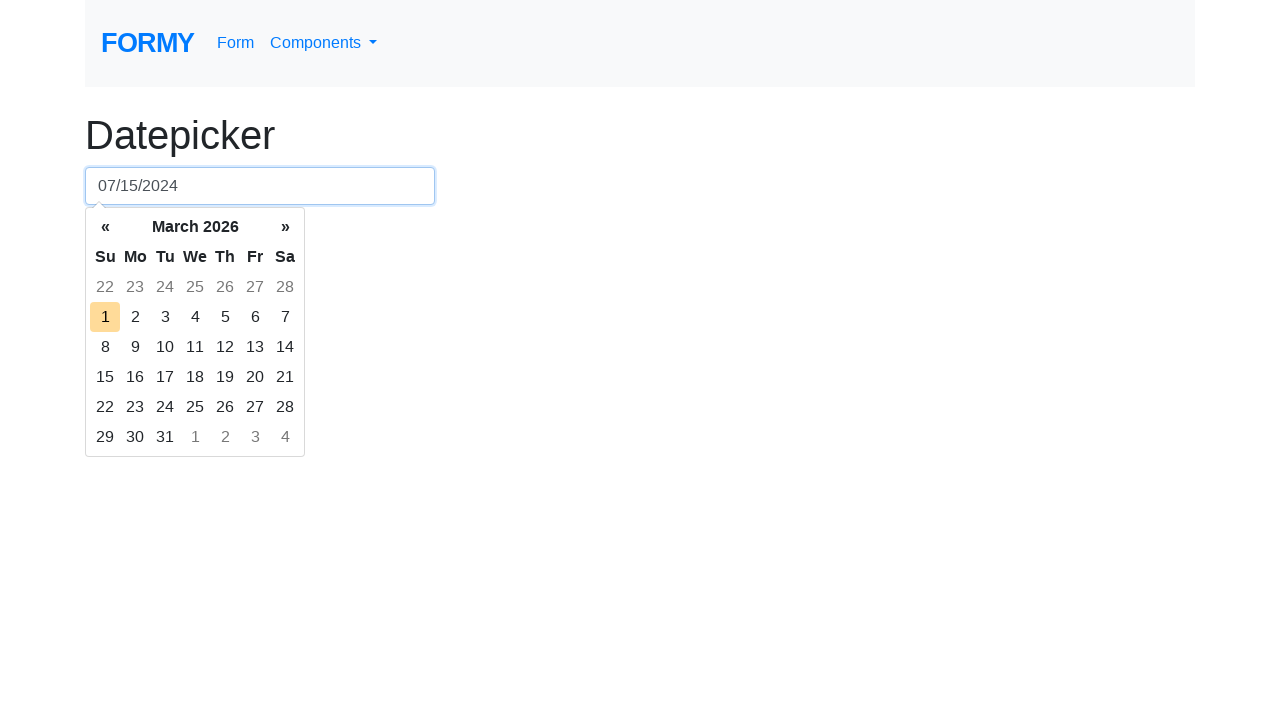

Pressed Enter to confirm date selection on #datepicker
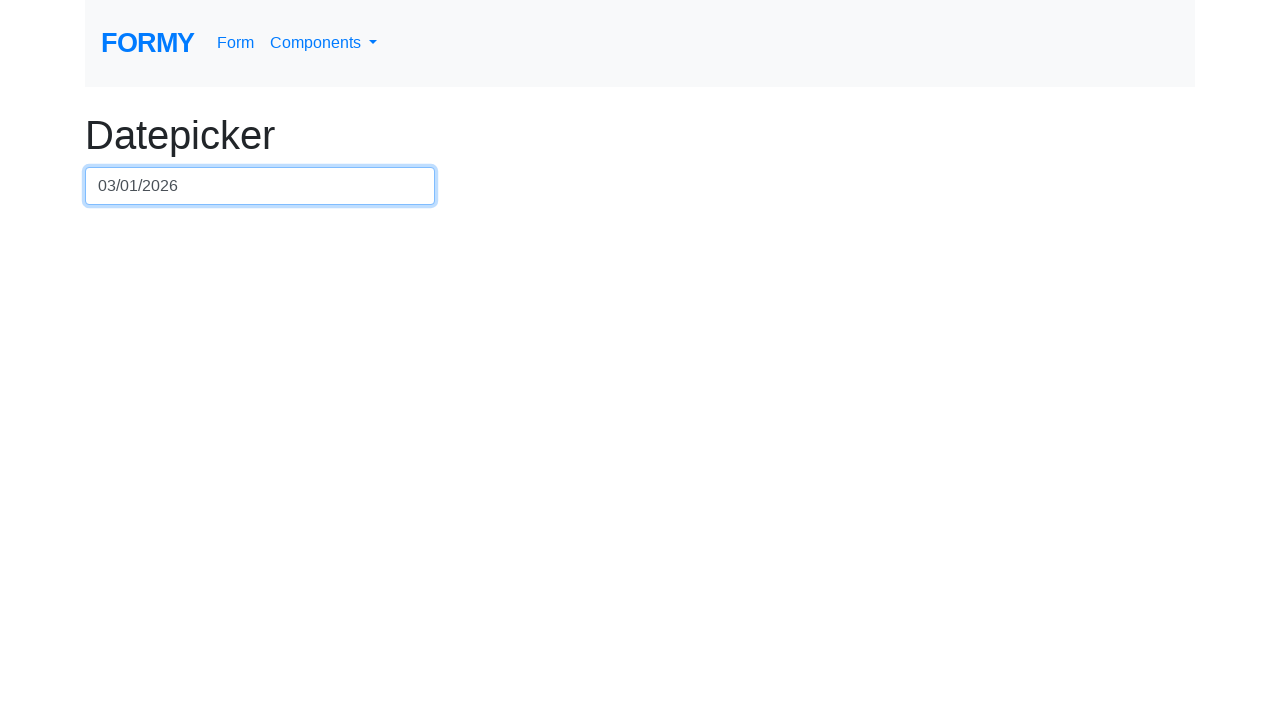

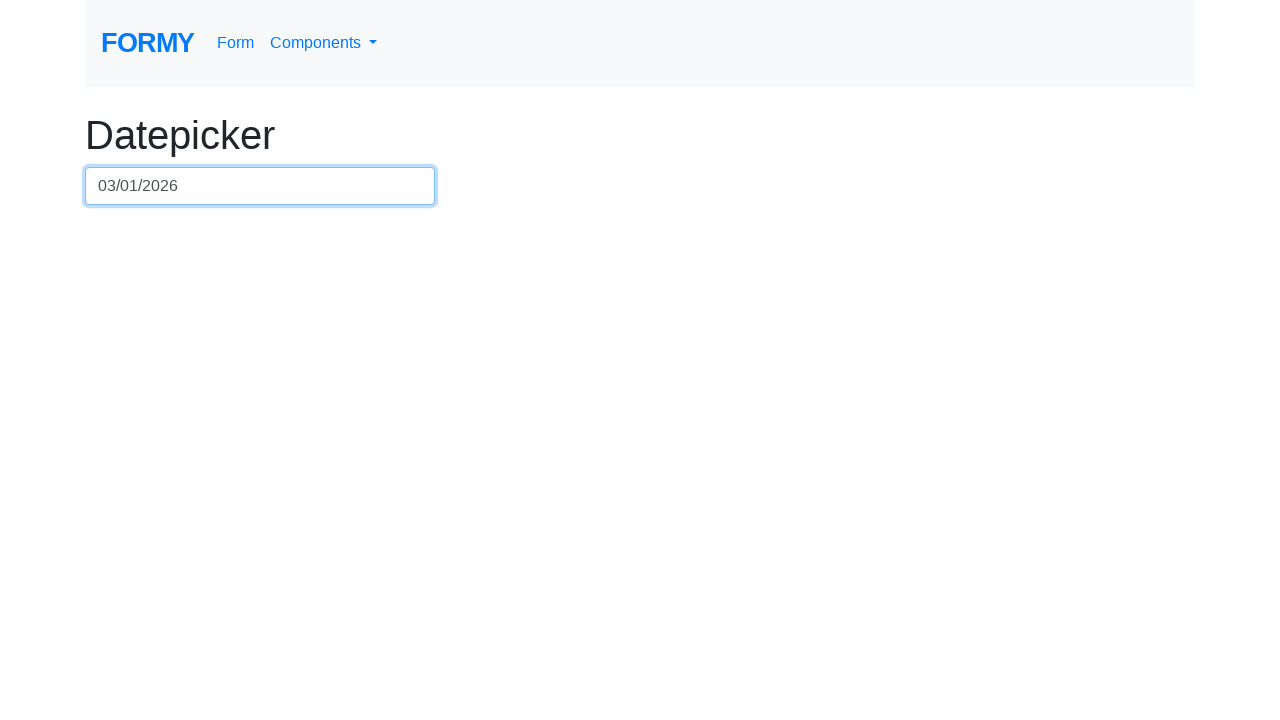